Tests that entering a valid number (64) with a perfect square root displays an alert with the correctly calculated square root

Starting URL: https://kristinek.github.io/site/tasks/enter_a_number

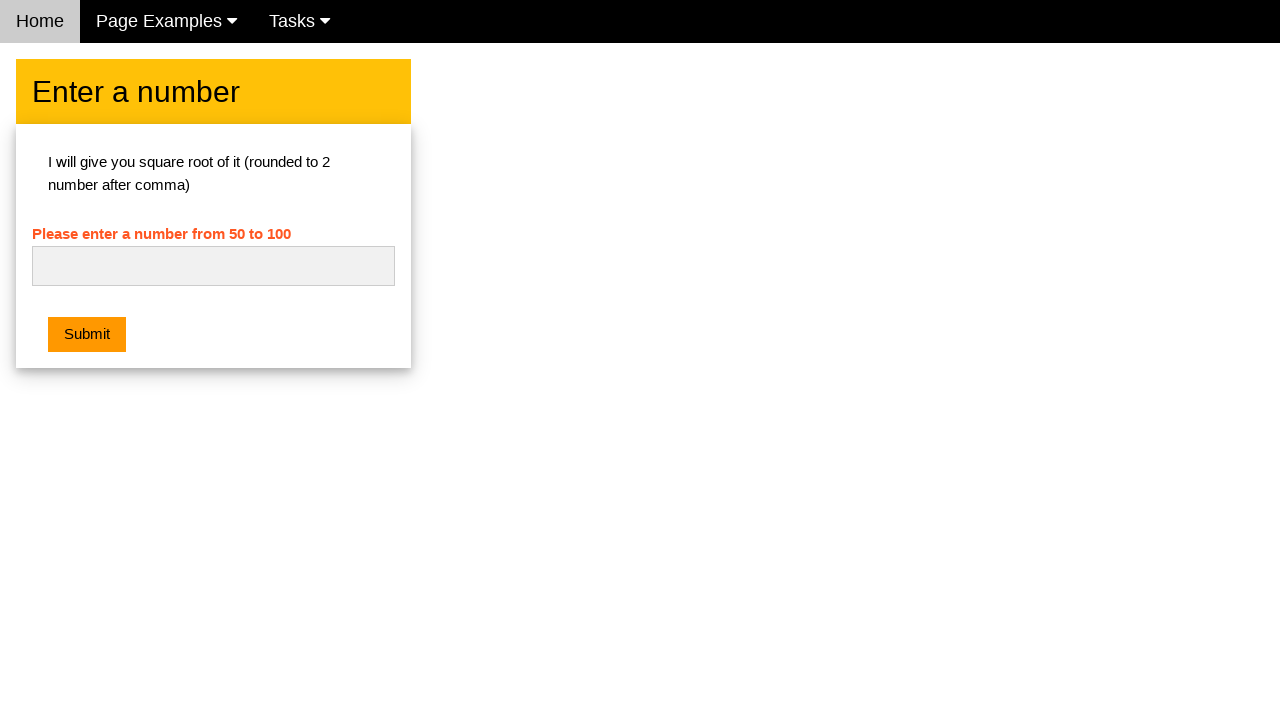

Filled input field with '64' on .w3-light-grey
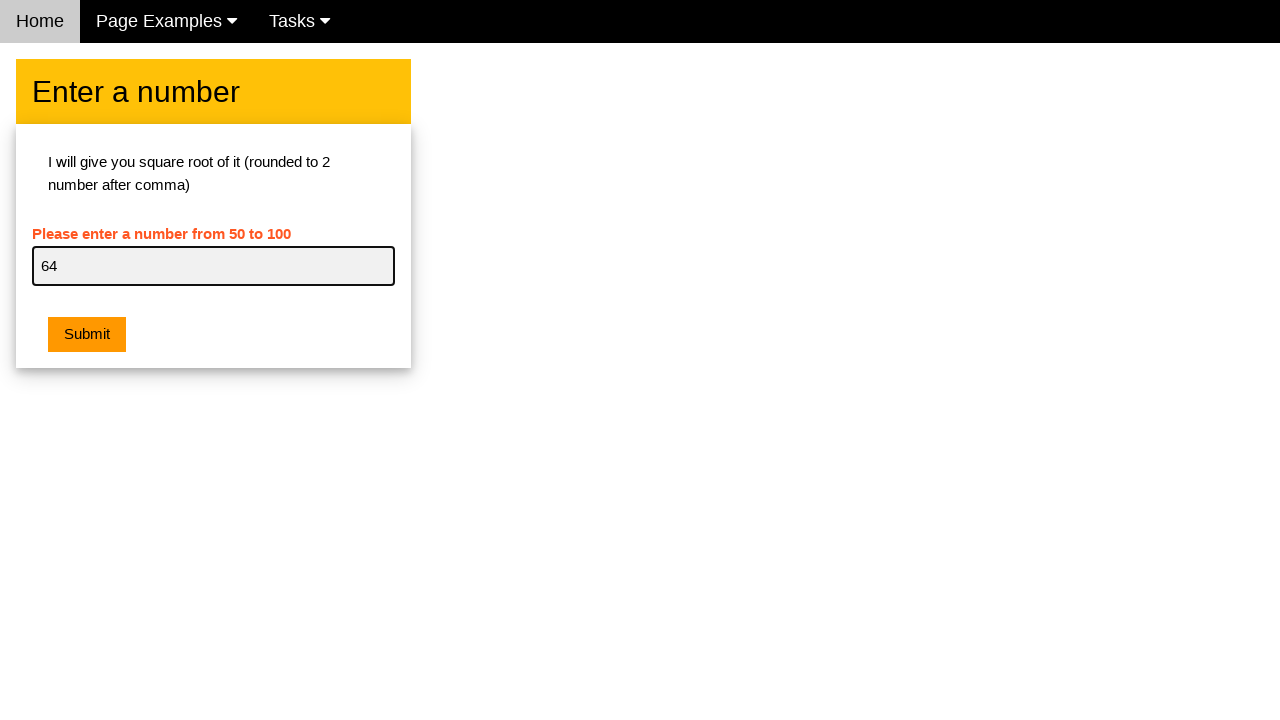

Clicked the submit button at (87, 335) on .w3-orange
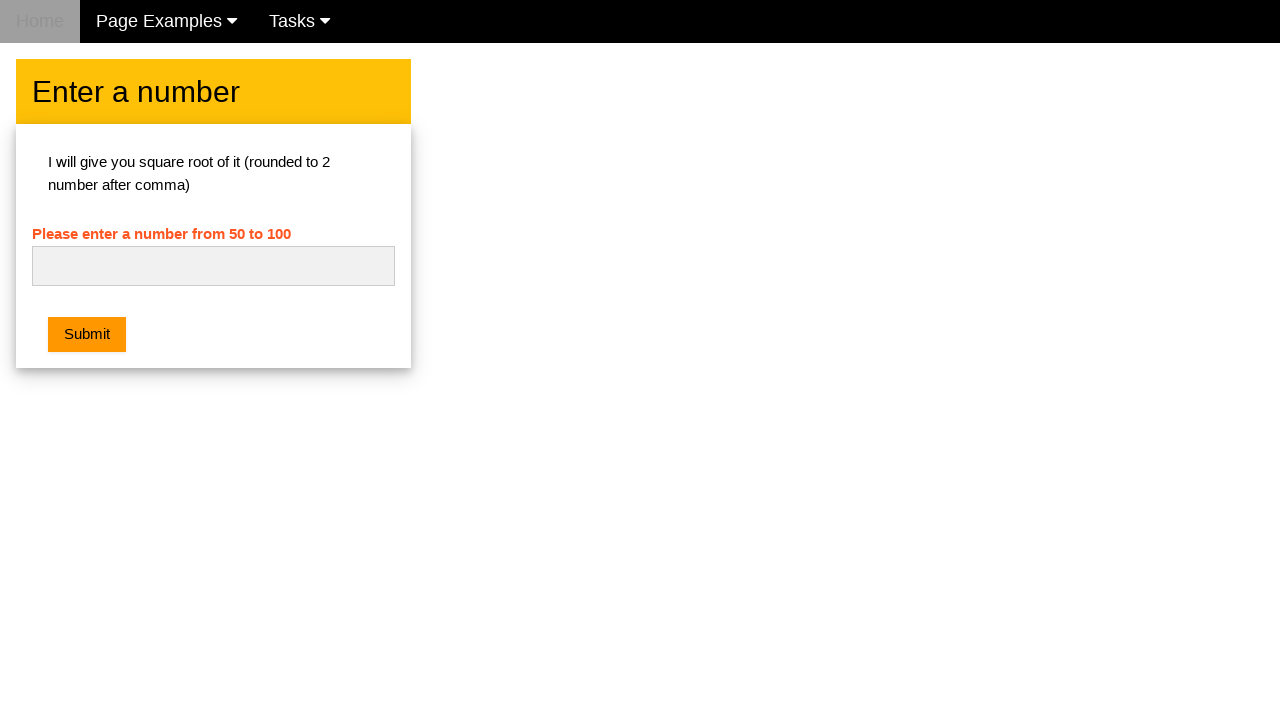

Alert dialog accepted with correct square root (8) displayed
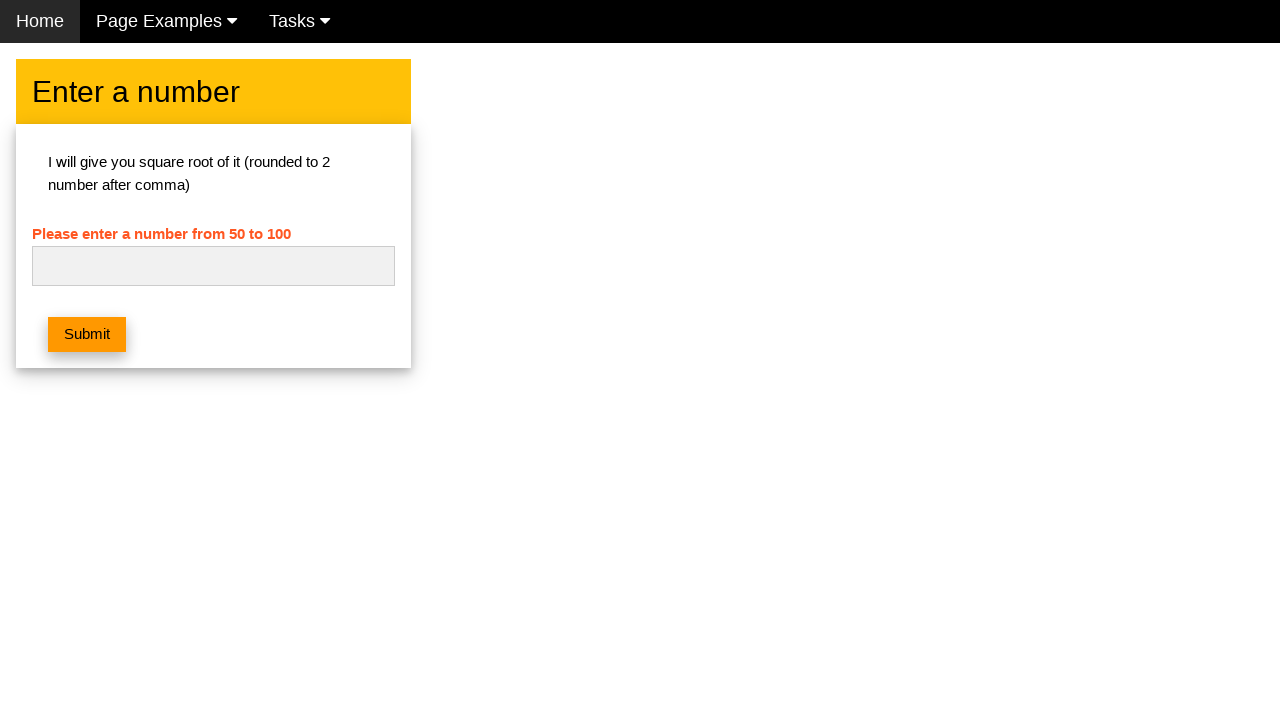

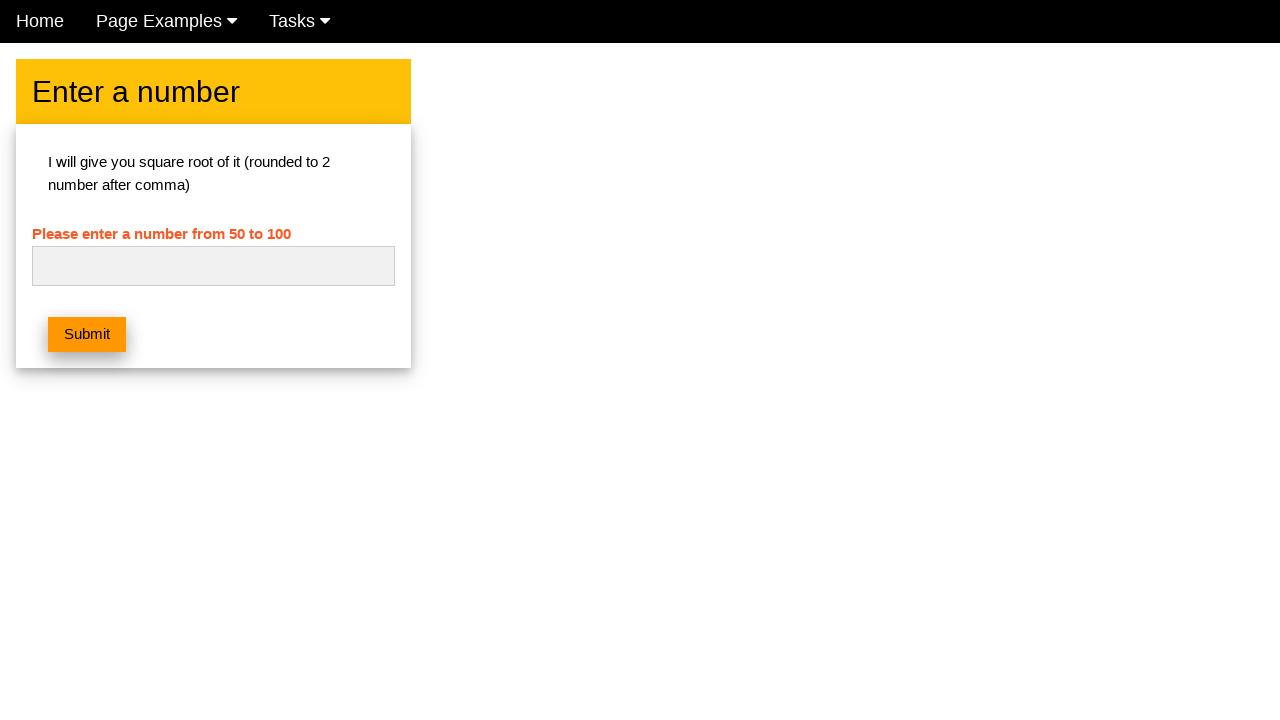